Tests division functionality on the calculator by clicking buttons to compute 4000 / 200 and verifying the result

Starting URL: https://www.calculator.net/

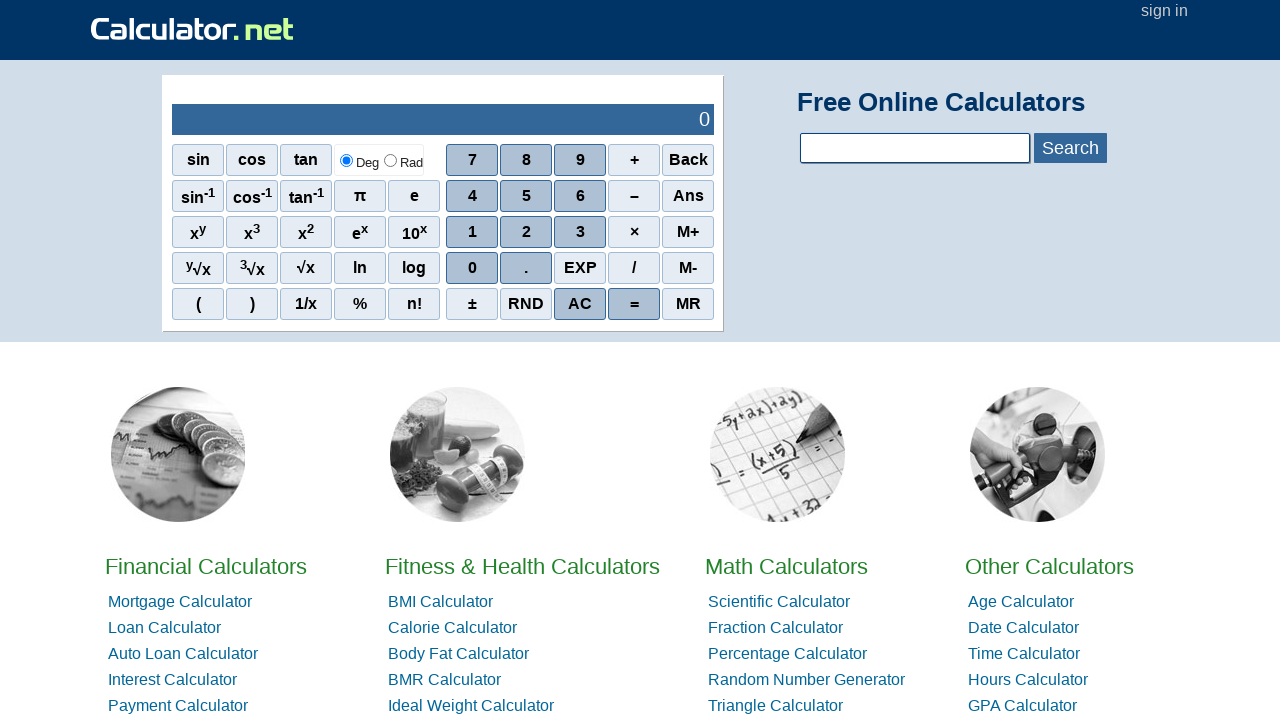

Clicked button 4 at (472, 196) on xpath=//*[@id='sciout']/tbody/tr[2]/td[2]/div/div[2]/span[1]
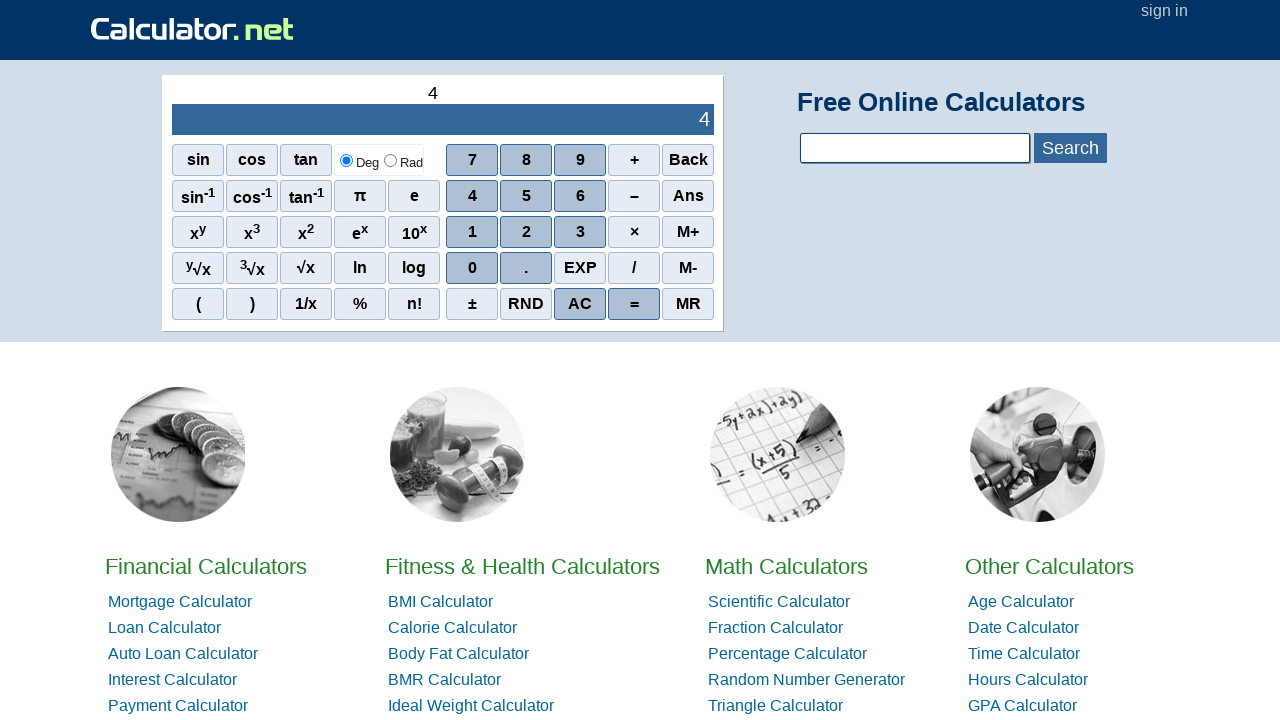

Clicked button 0 at (472, 268) on xpath=//*[@id='sciout']/tbody/tr[2]/td[2]/div/div[4]/span[1]
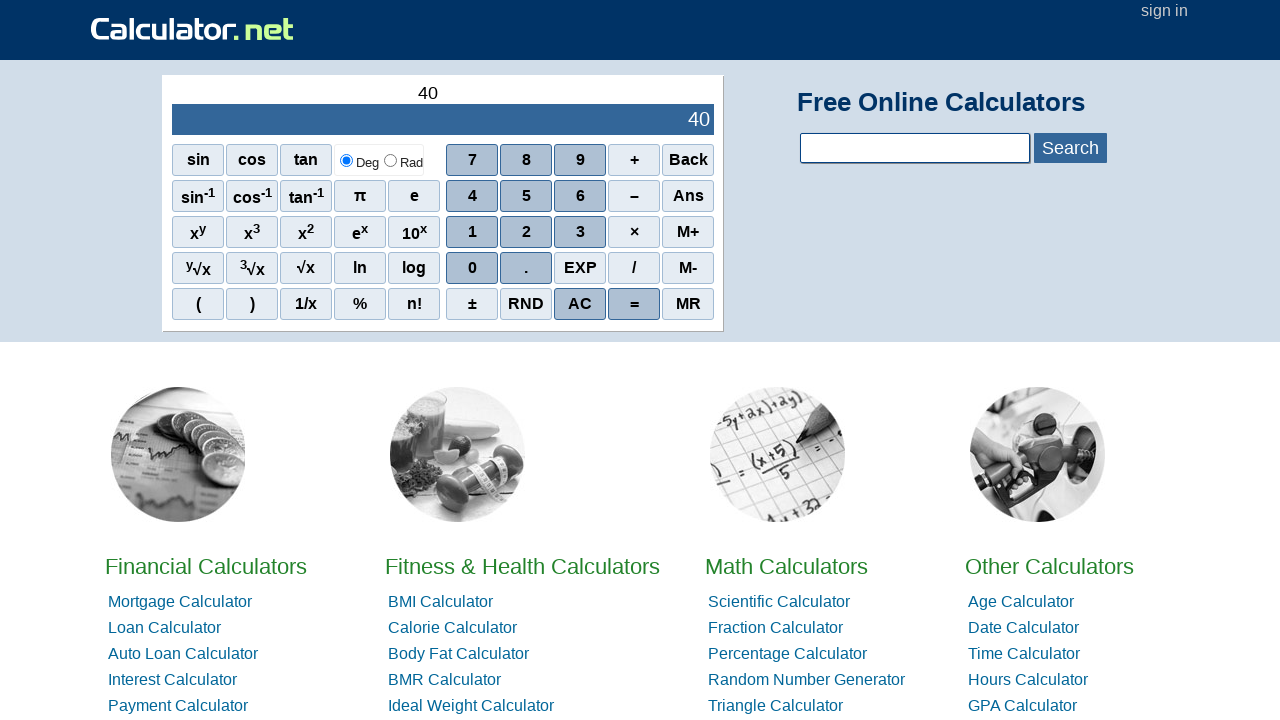

Clicked button 0 at (472, 268) on xpath=//*[@id='sciout']/tbody/tr[2]/td[2]/div/div[4]/span[1]
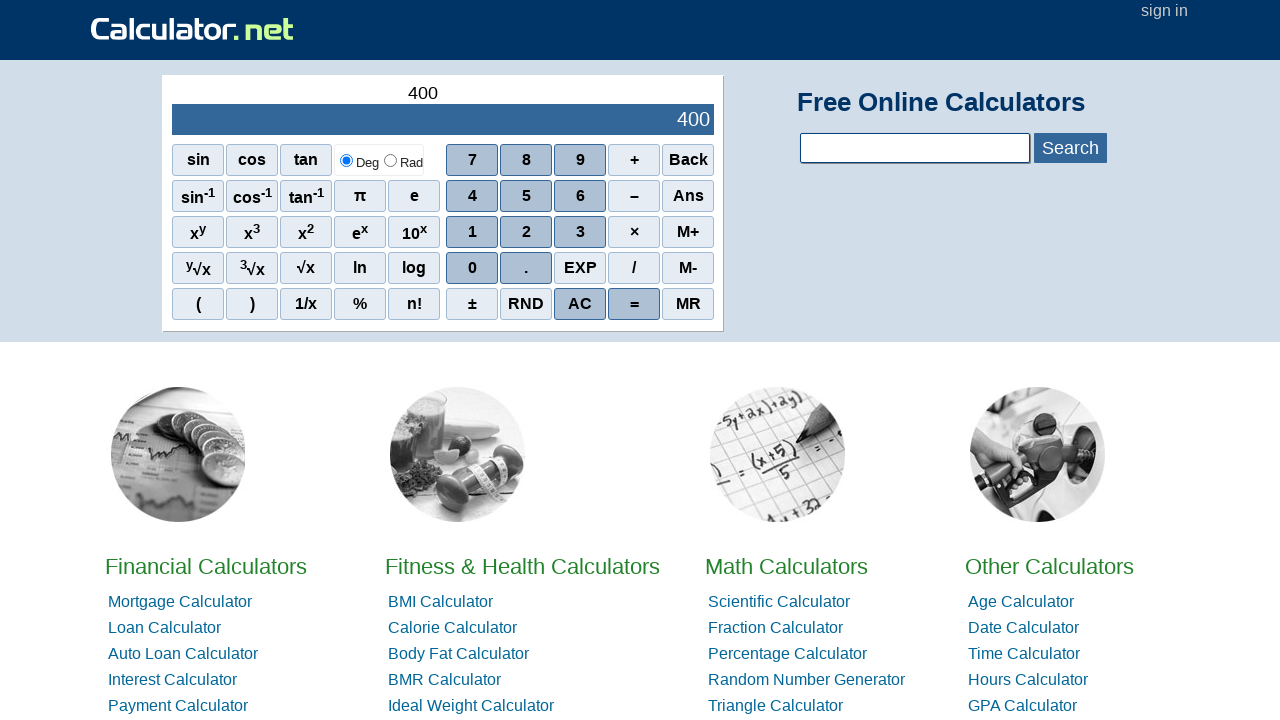

Clicked button 0 at (472, 268) on xpath=//*[@id='sciout']/tbody/tr[2]/td[2]/div/div[4]/span[1]
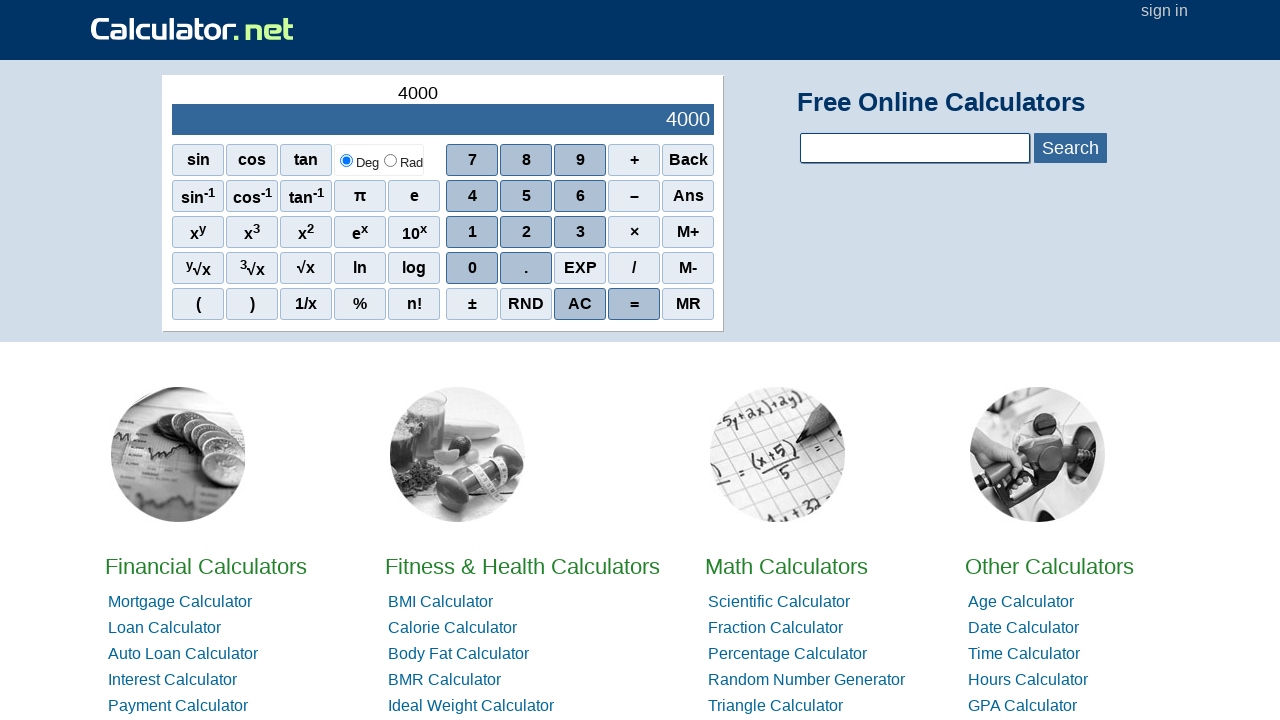

Clicked division operator at (634, 268) on xpath=//*[@id='sciout']/tbody/tr[2]/td[2]/div/div[4]/span[4]
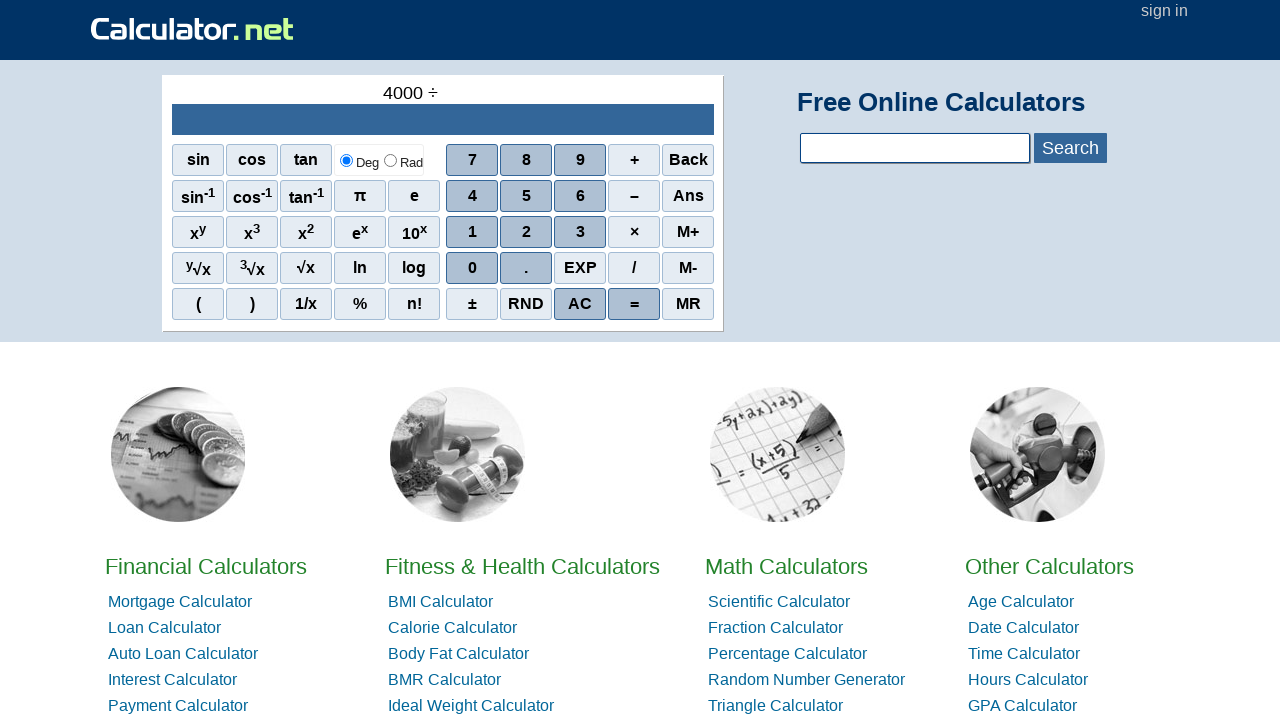

Clicked button 2 at (526, 232) on xpath=//*[@id='sciout']/tbody/tr[2]/td[2]/div/div[3]/span[2]
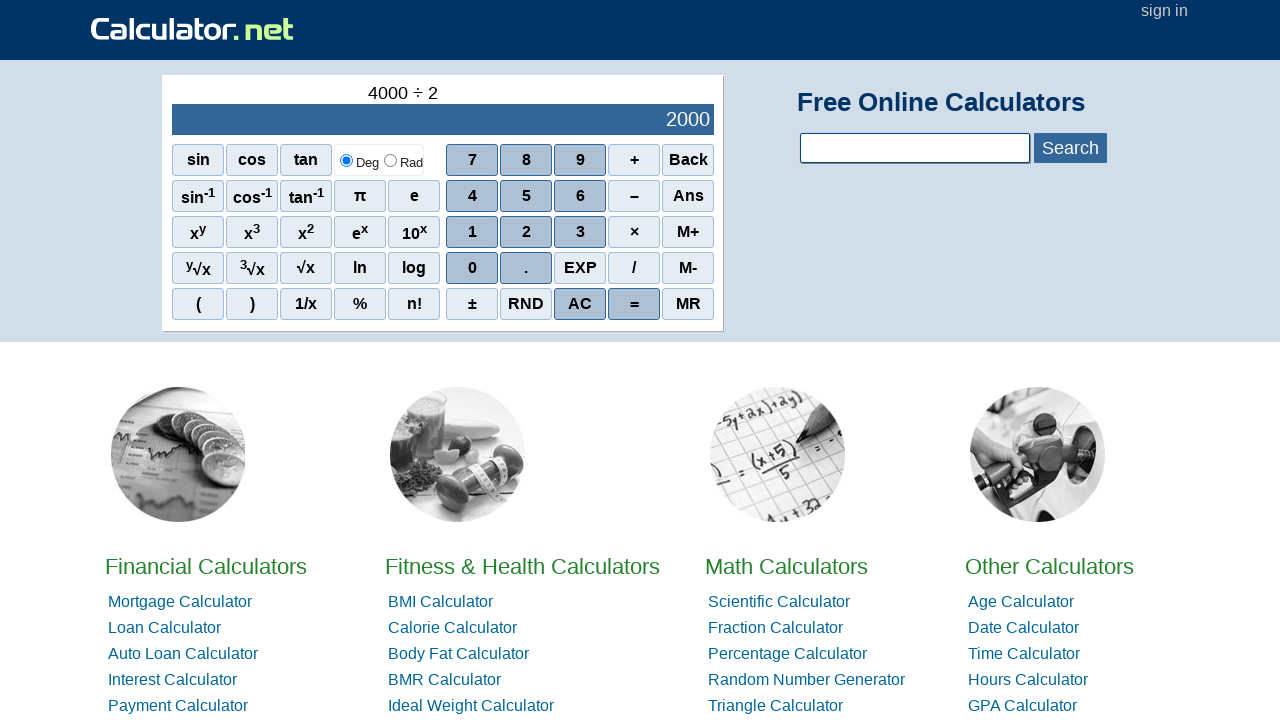

Clicked button 0 at (472, 268) on xpath=//*[@id='sciout']/tbody/tr[2]/td[2]/div/div[4]/span[1]
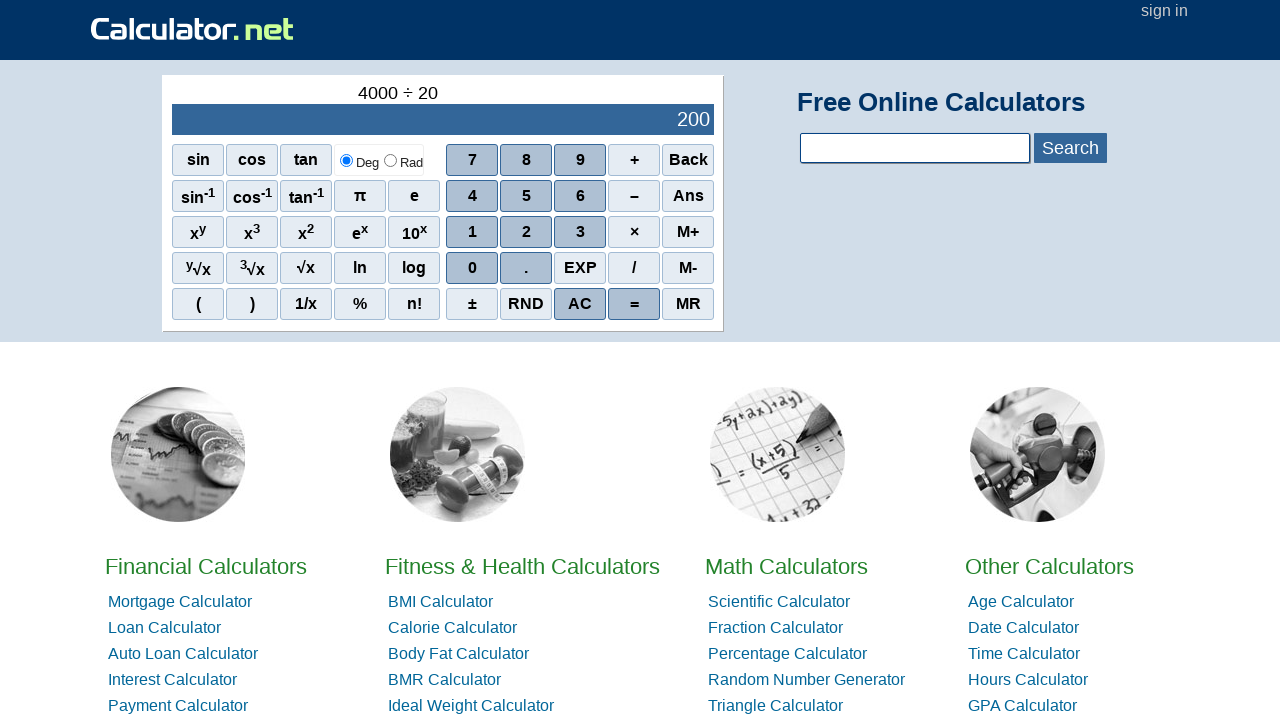

Clicked button 0 at (472, 268) on xpath=//*[@id='sciout']/tbody/tr[2]/td[2]/div/div[4]/span[1]
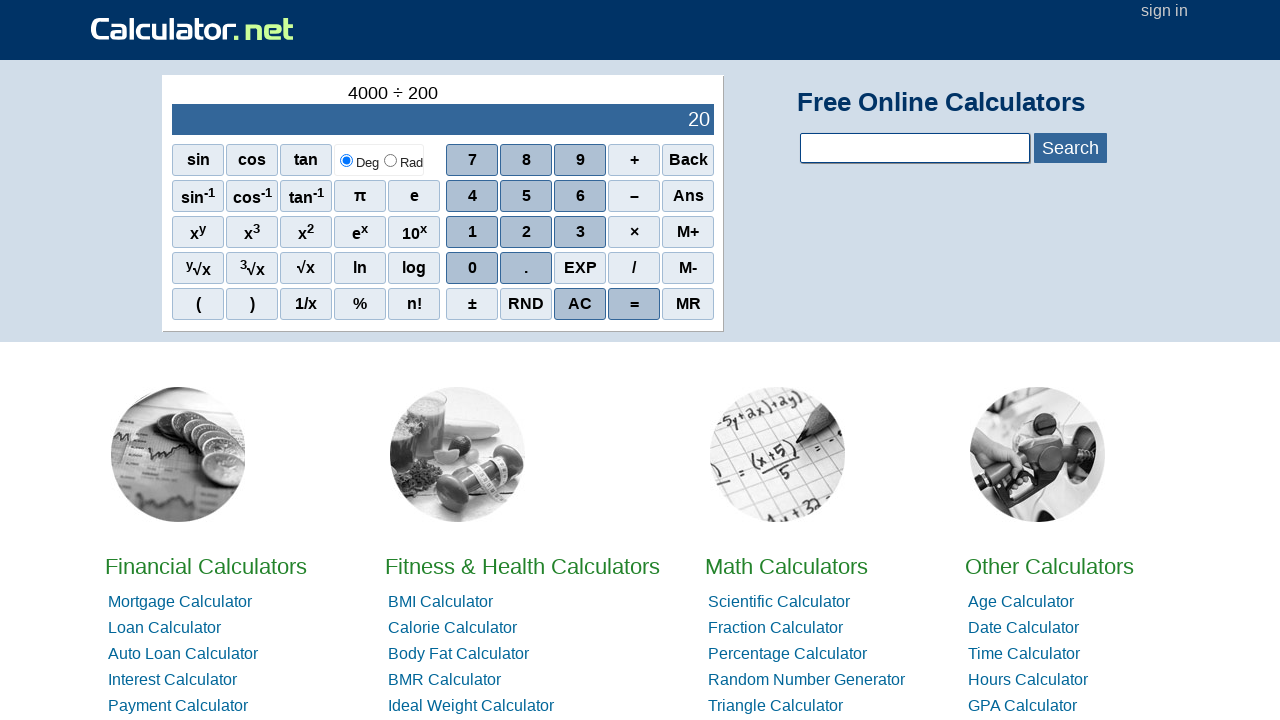

Retrieved calculator output for verification
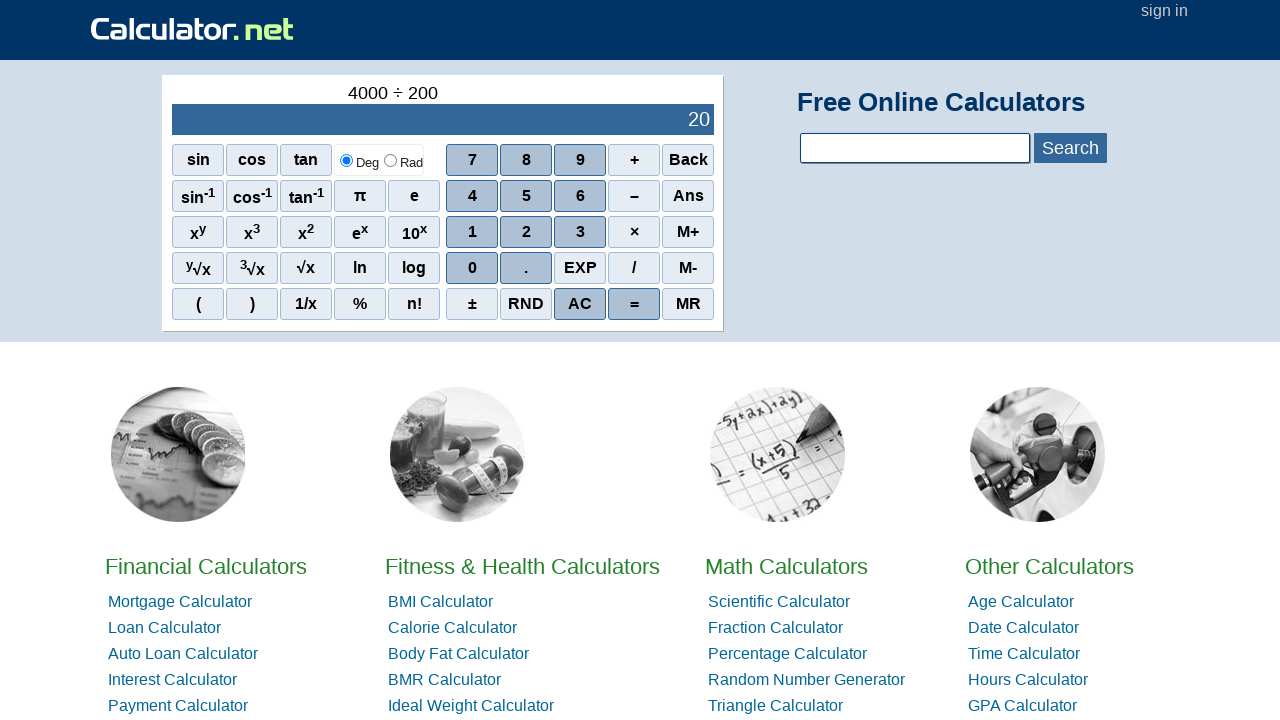

Verified division result equals 20 (4000 / 200 = 20)
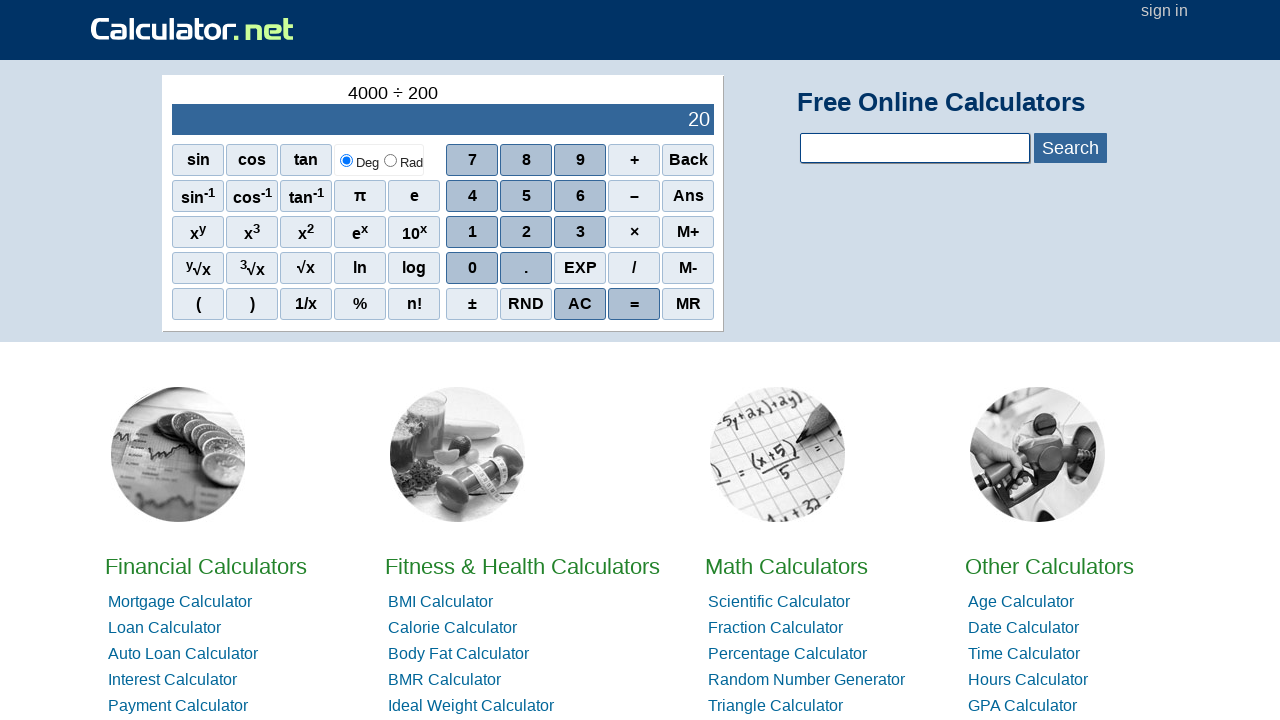

Clicked clear button to reset calculator at (580, 304) on xpath=//*[@id='sciout']/tbody/tr[2]/td[2]/div/div[5]/span[3]
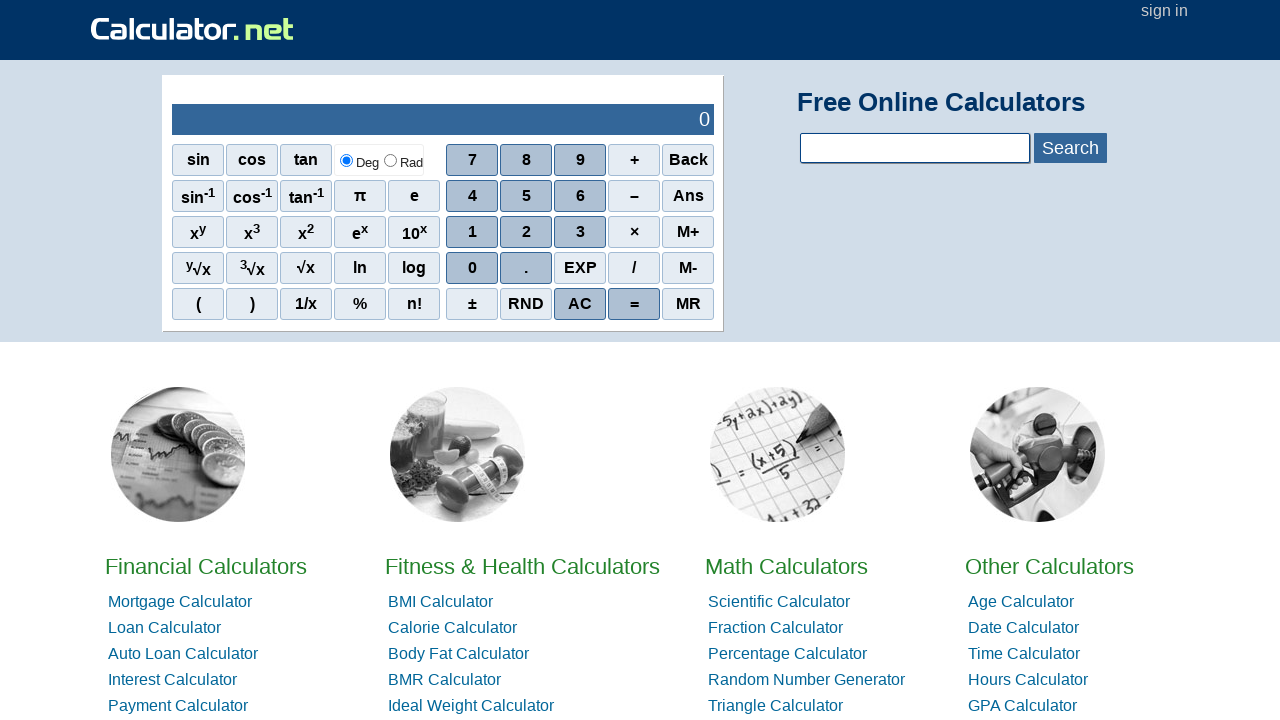

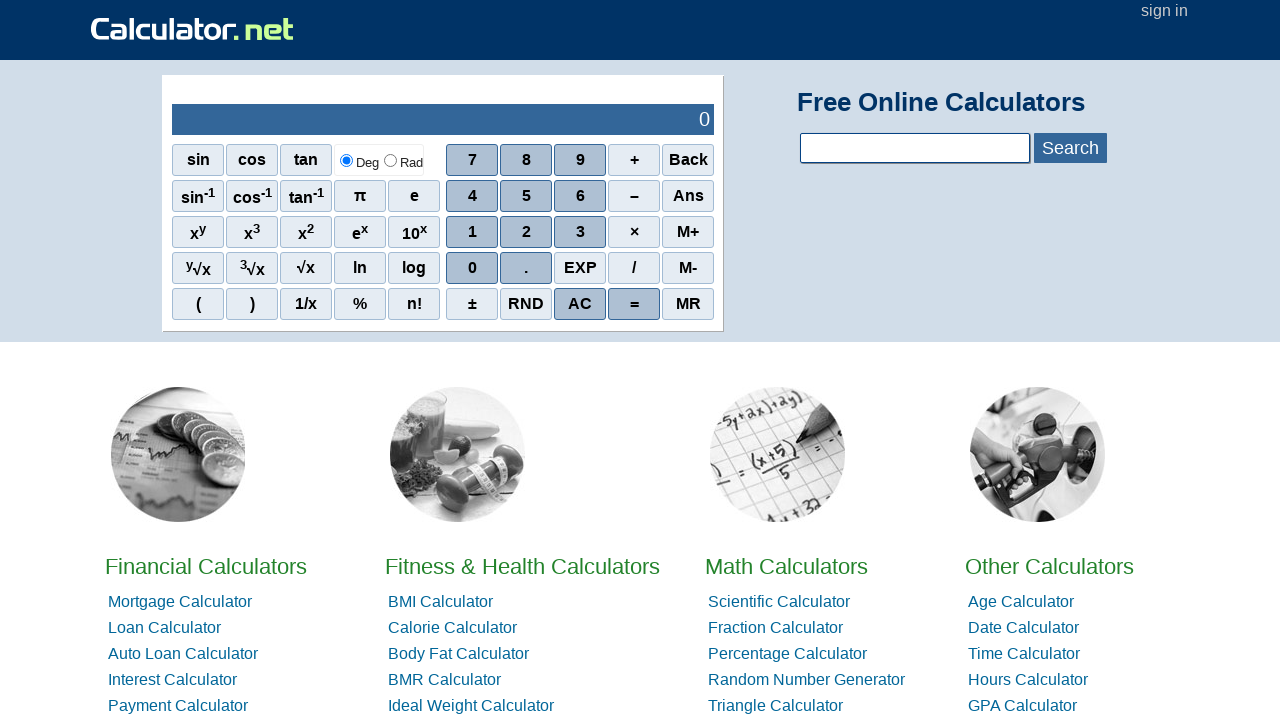